Tests simple JavaScript alert by clicking JS Alert button, accepting the alert, and verifying the result message

Starting URL: https://the-internet.herokuapp.com/javascript_alerts

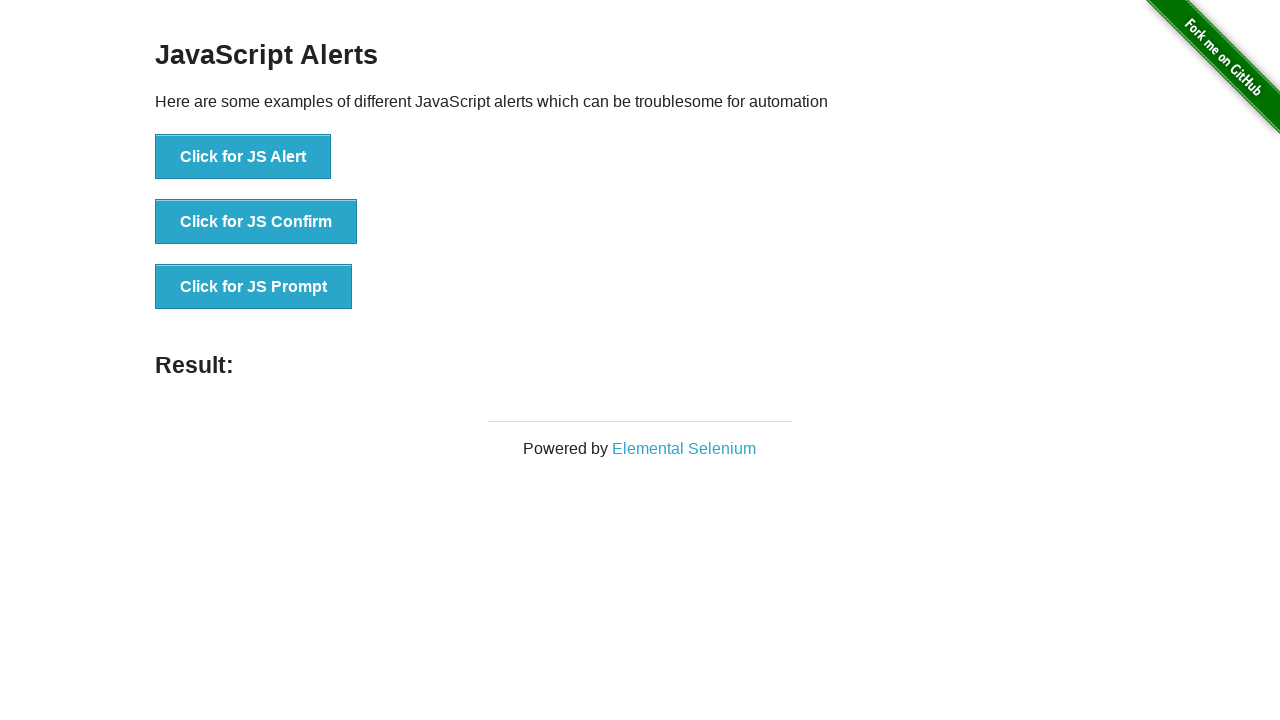

Set up dialog handler to accept alerts
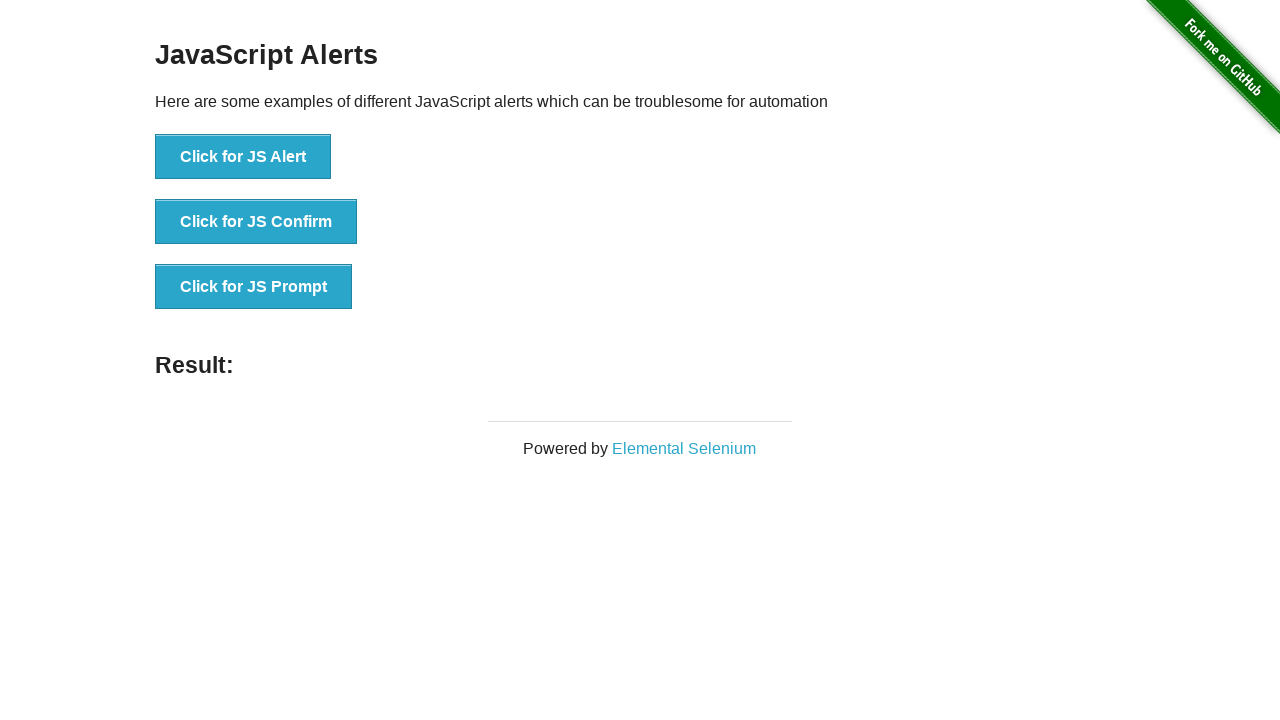

Clicked JS Alert button to trigger JavaScript alert at (243, 157) on button[onclick='jsAlert()']
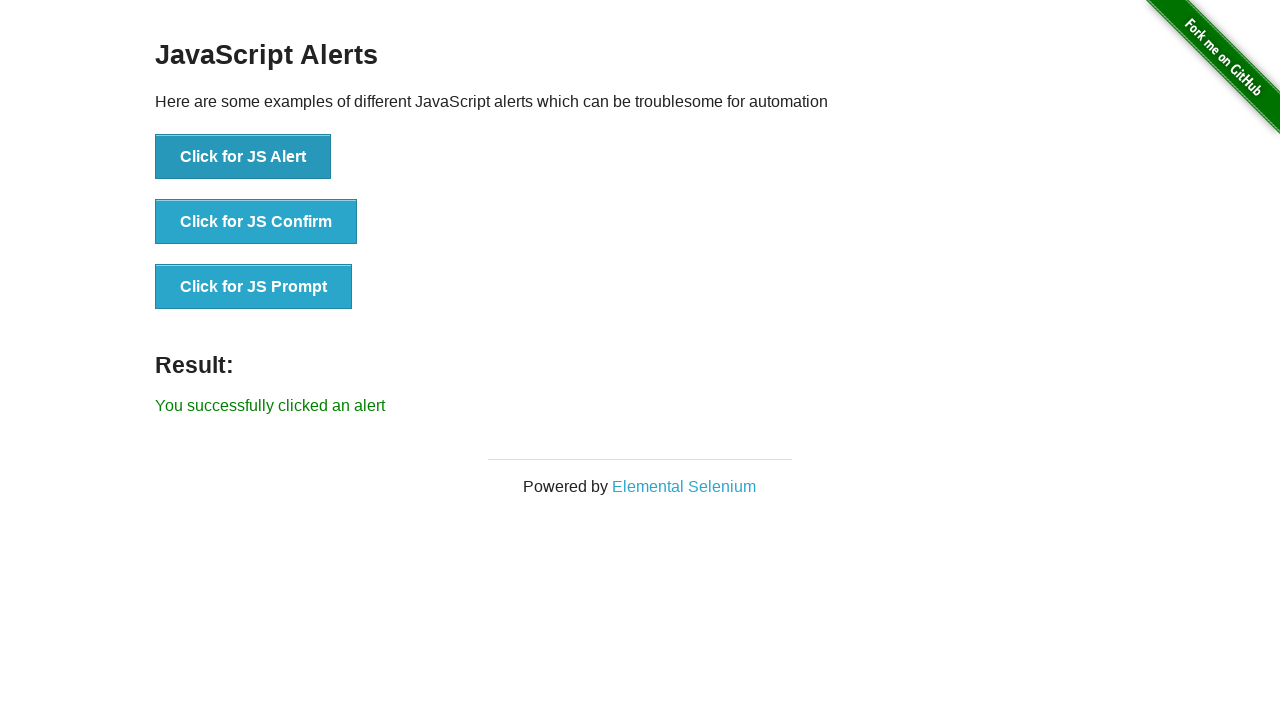

Result message appeared after accepting the alert
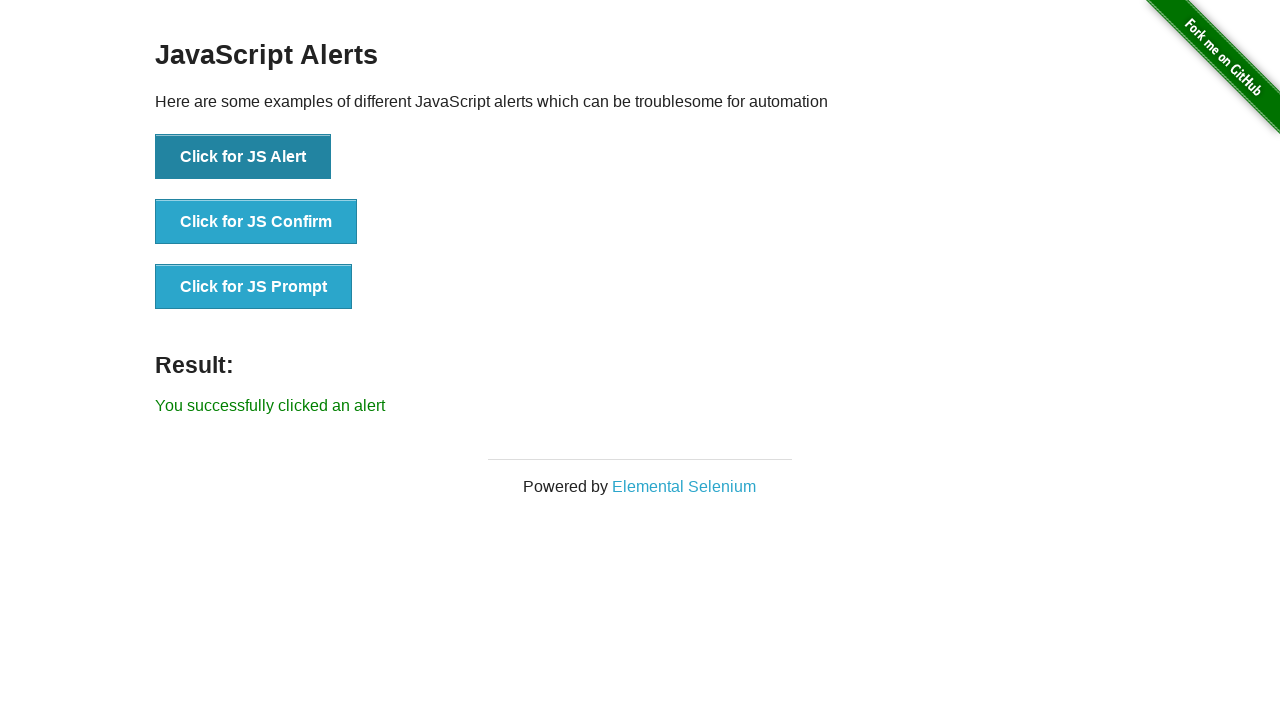

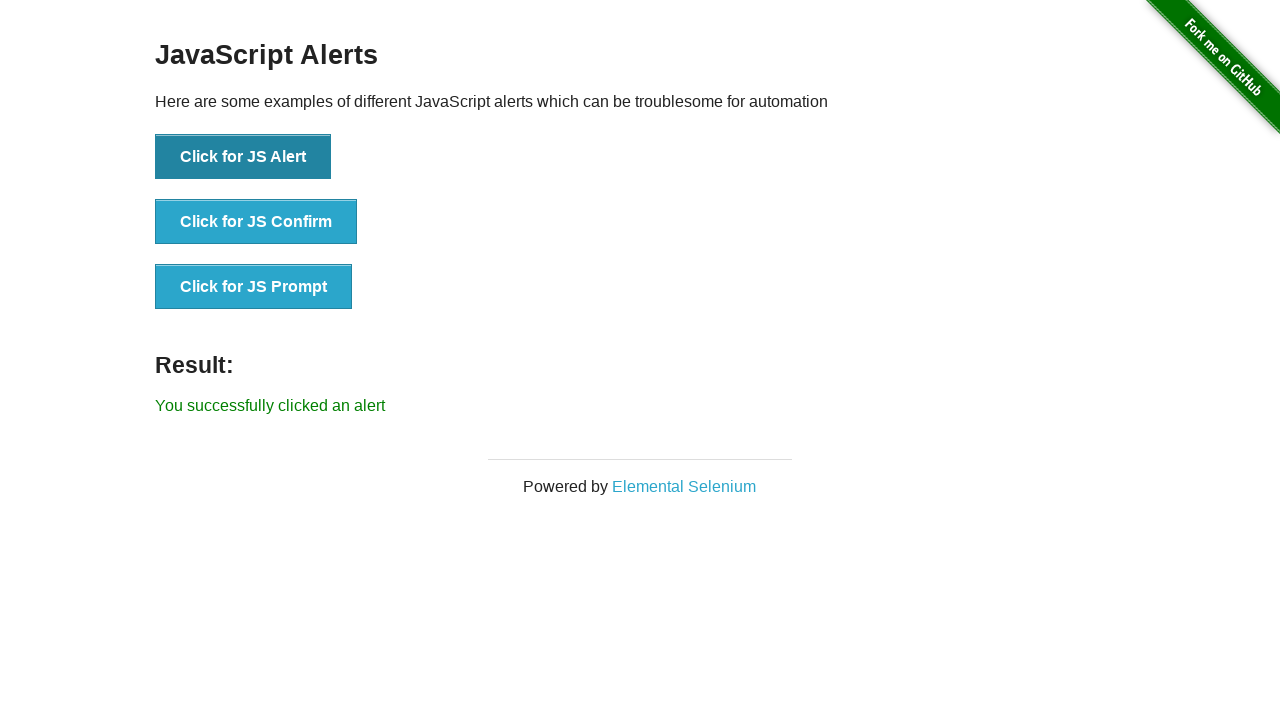